Navigates to Find a park page and clicks on the A-Z park list link to verify it redirects to the correct A-Z list page.

Starting URL: https://bcparks.ca/

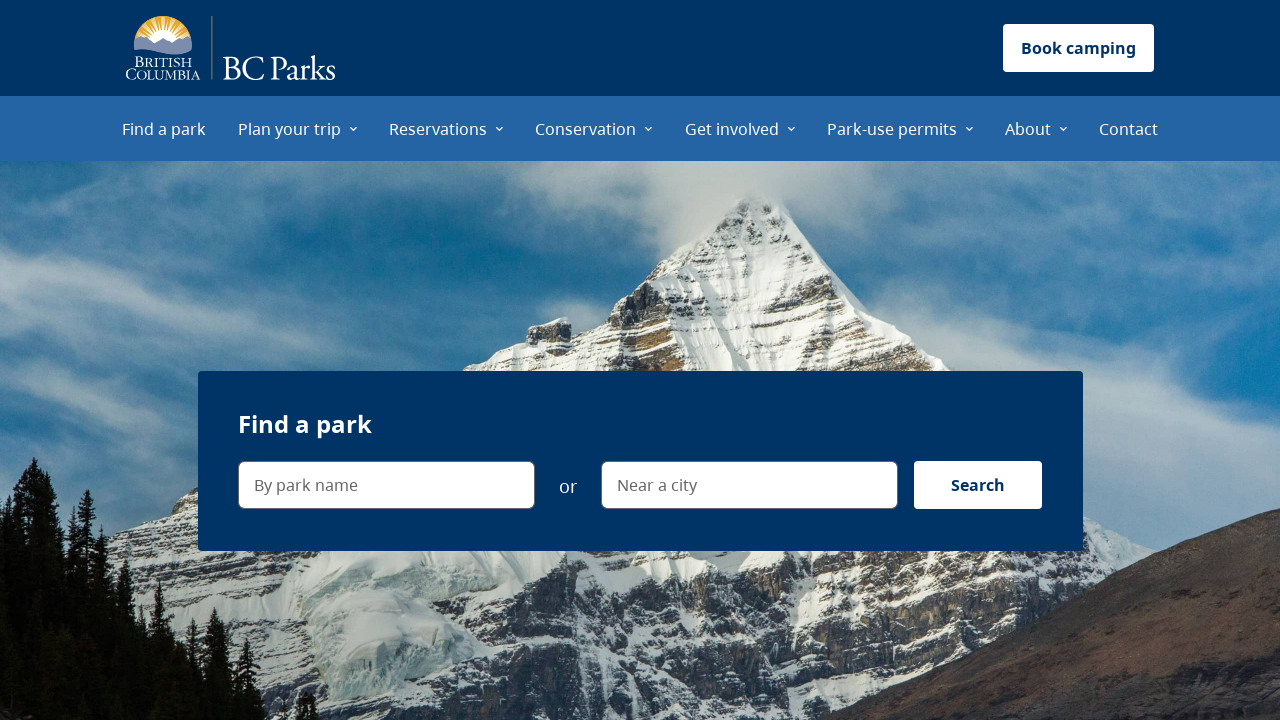

Clicked on 'Find a park' menu item at (164, 128) on internal:role=menuitem[name="Find a park"i]
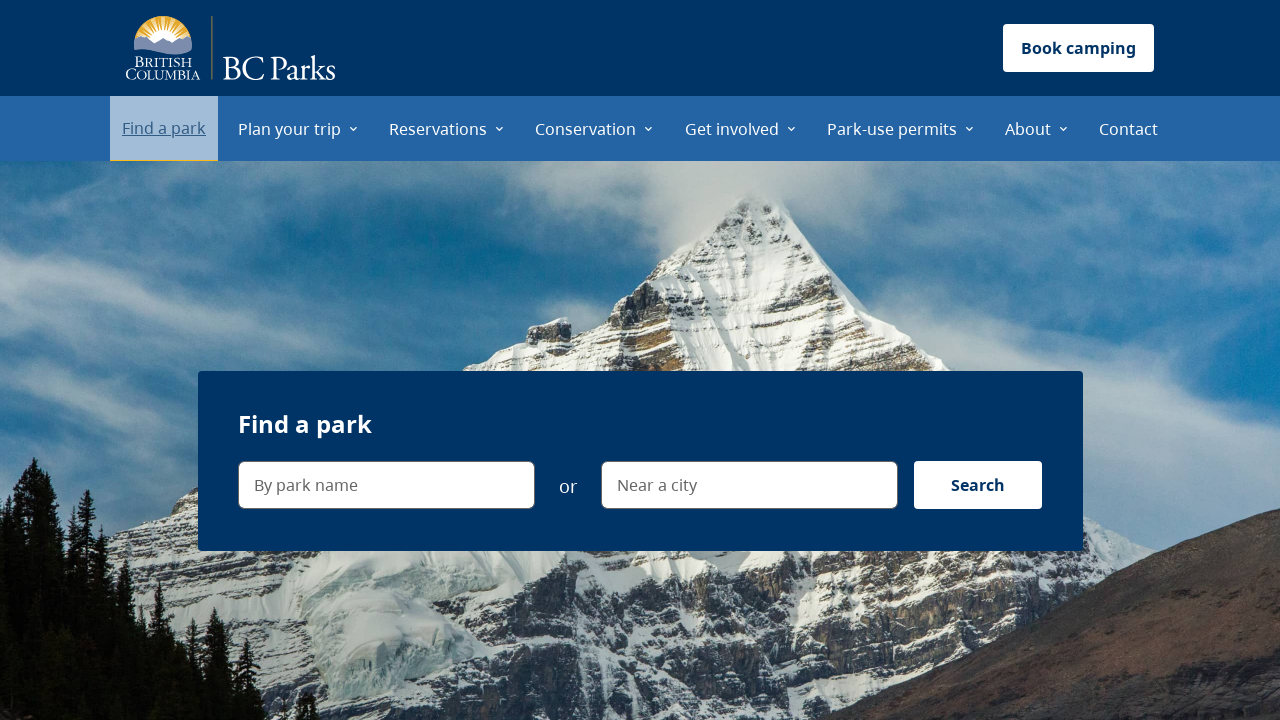

Waited for page to fully load (networkidle)
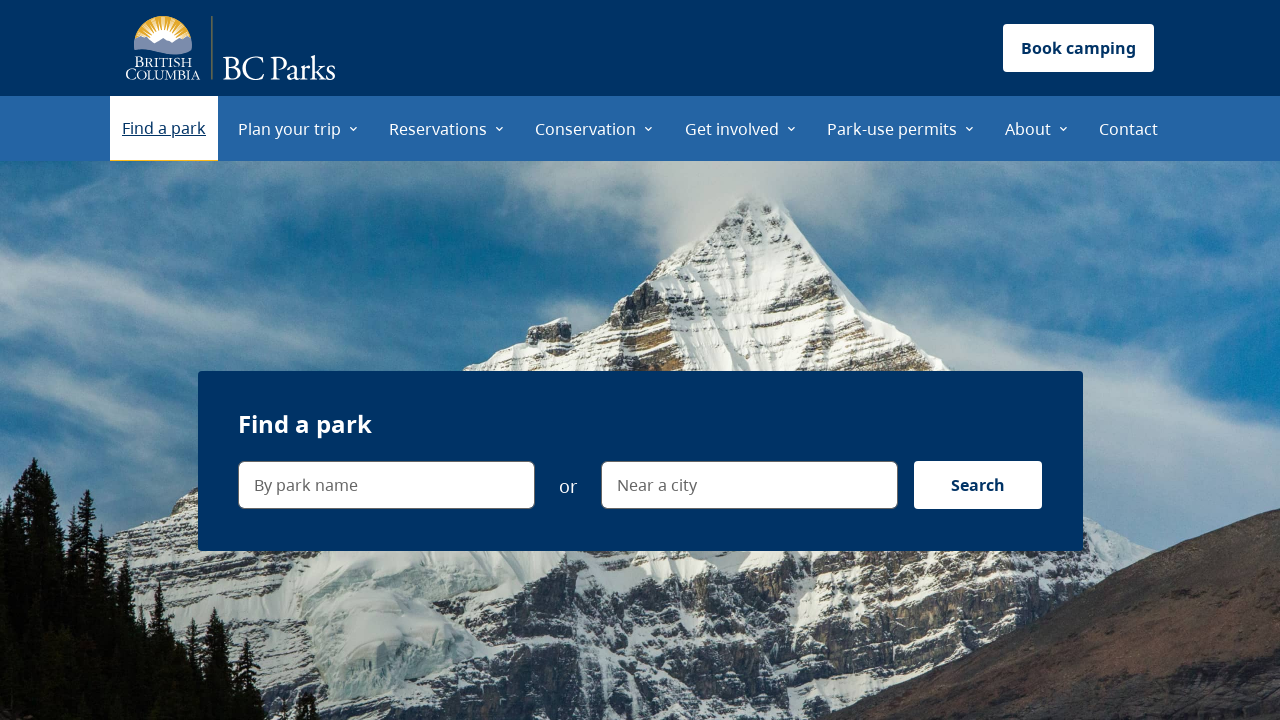

Verified navigation to Find a park page (https://bcparks.ca/find-a-park/)
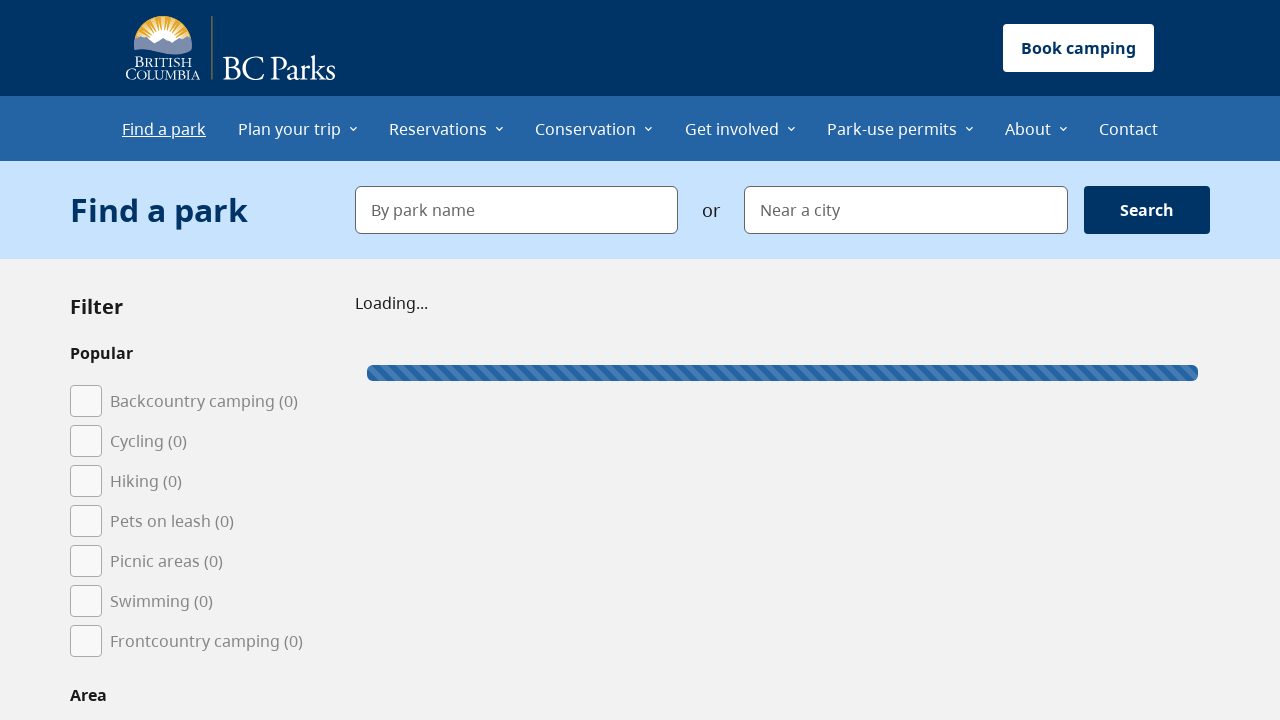

Clicked on 'A–Z park list' link at (116, 361) on internal:role=link[name="A–Z park list"i]
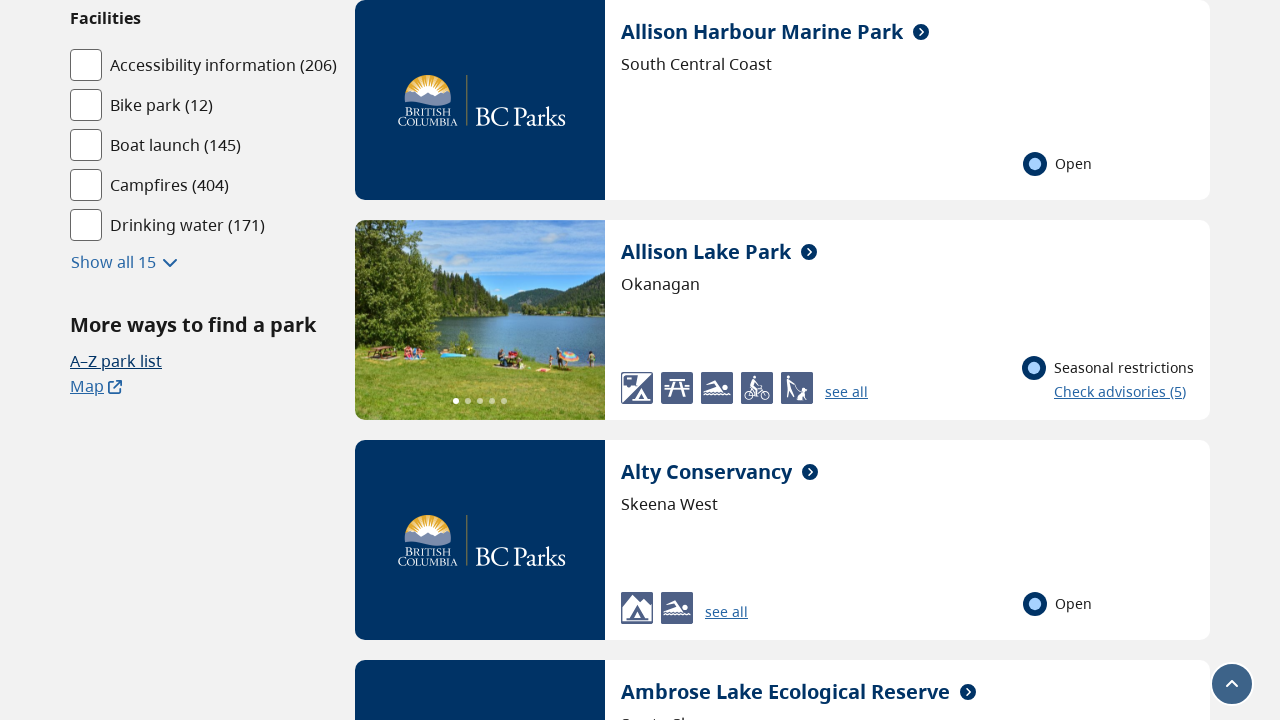

Verified successful navigation to A-Z park list page (https://bcparks.ca/find-a-park/a-z-list/)
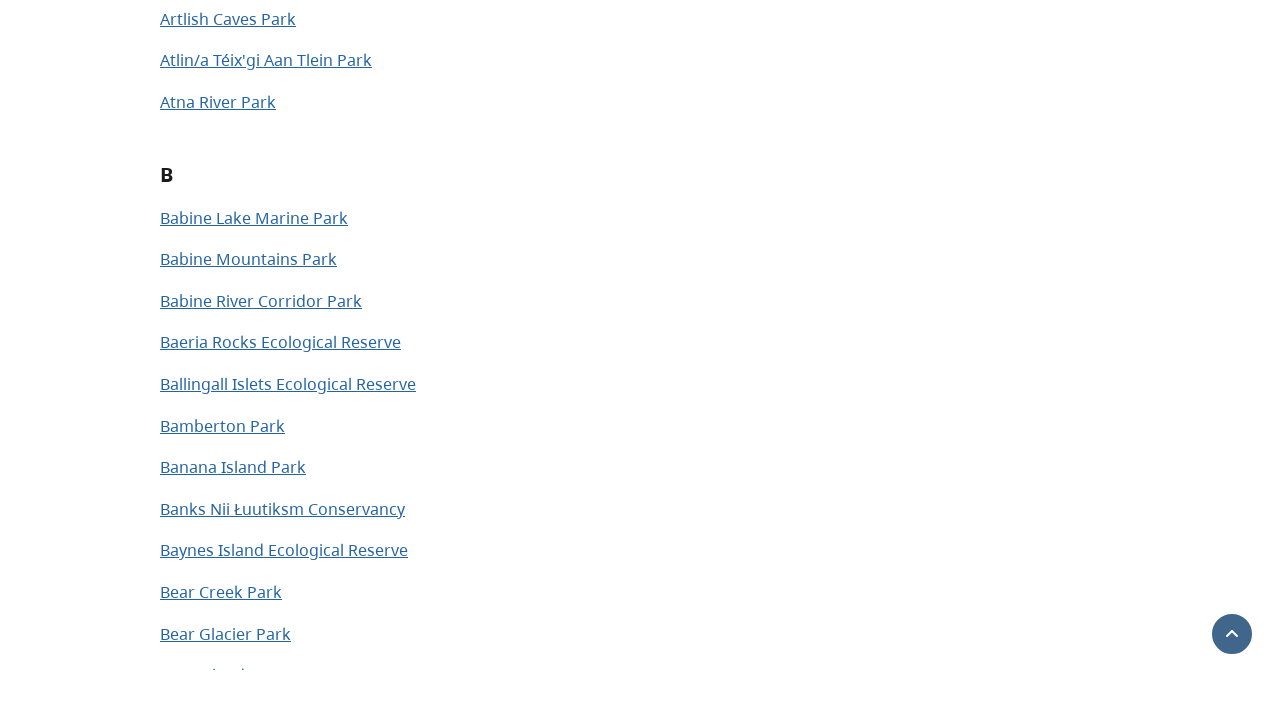

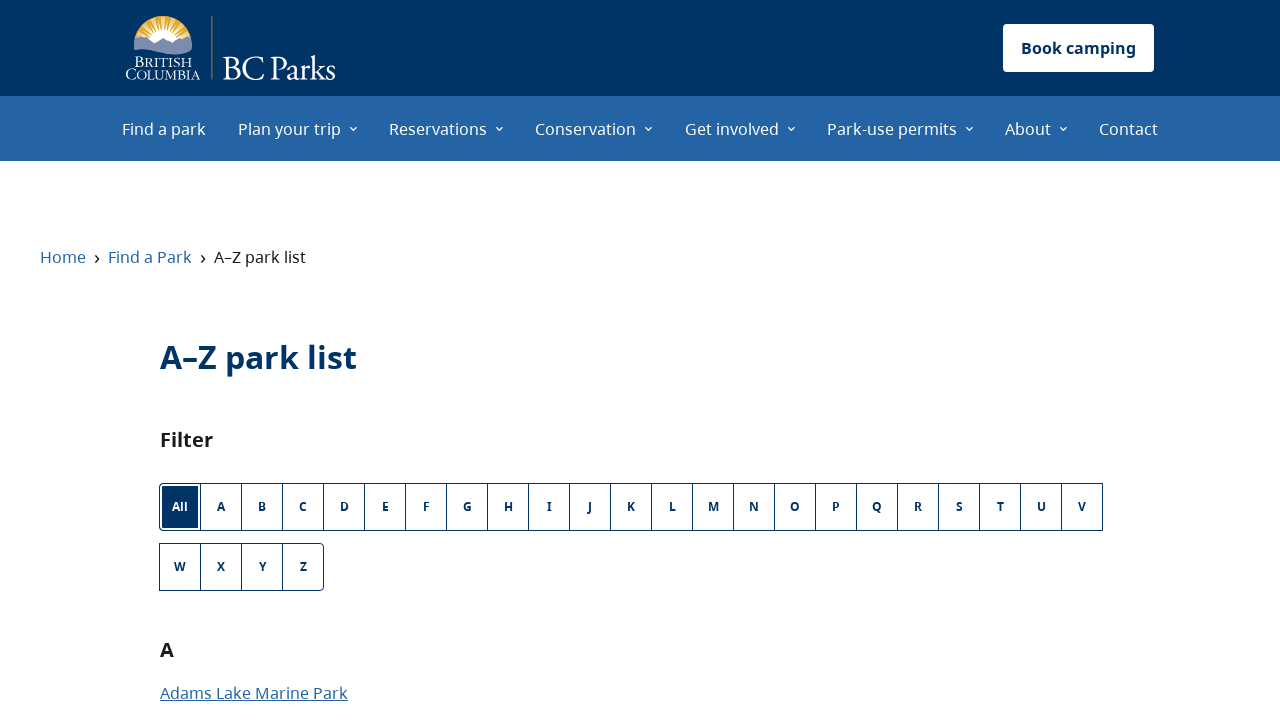